Tests the search functionality on Gillette India website by clicking the search icon, entering a search term, and verifying search results appear

Starting URL: https://www.gillette.co.in/en-in

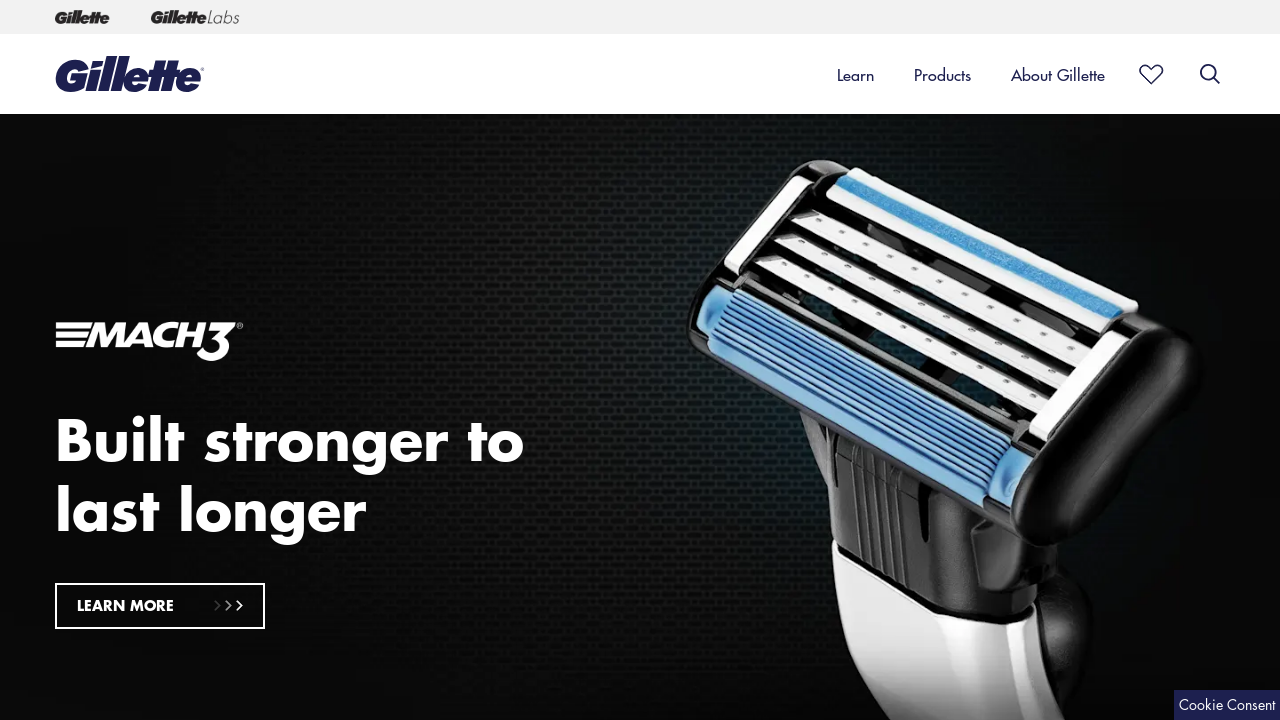

Search icon appeared and is visible
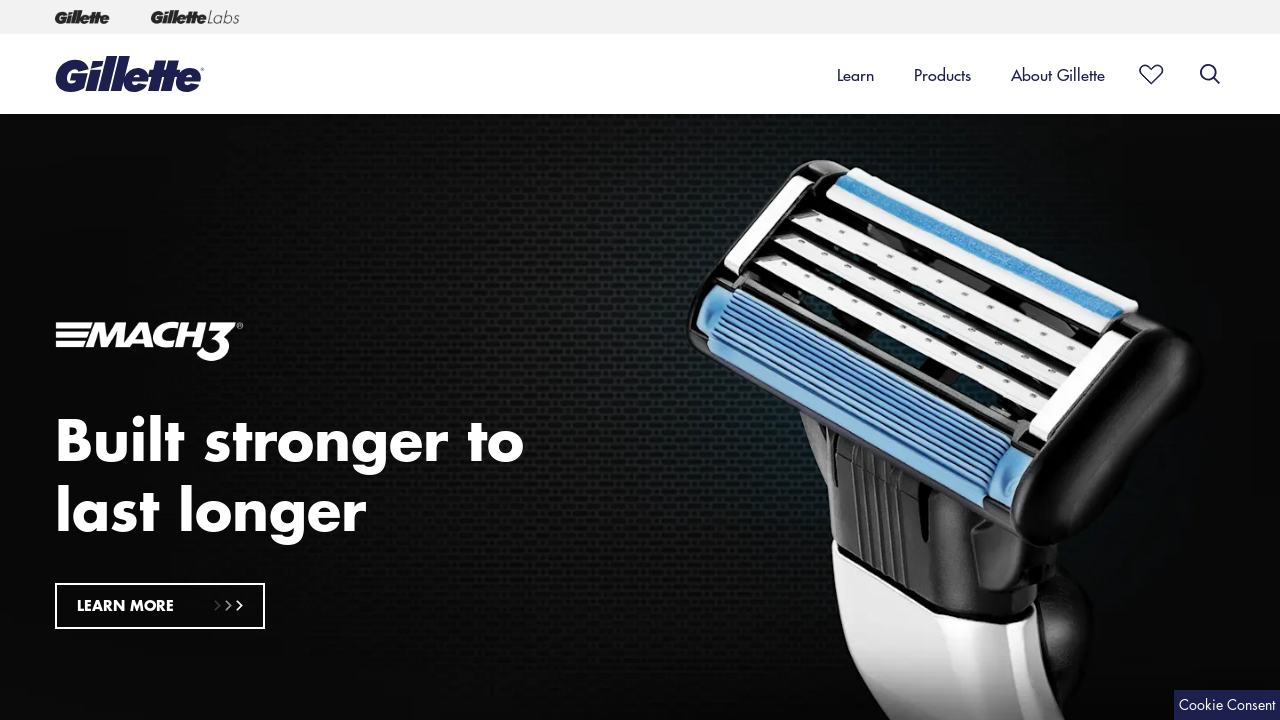

Clicked the search icon at (1210, 74) on #searchIcon
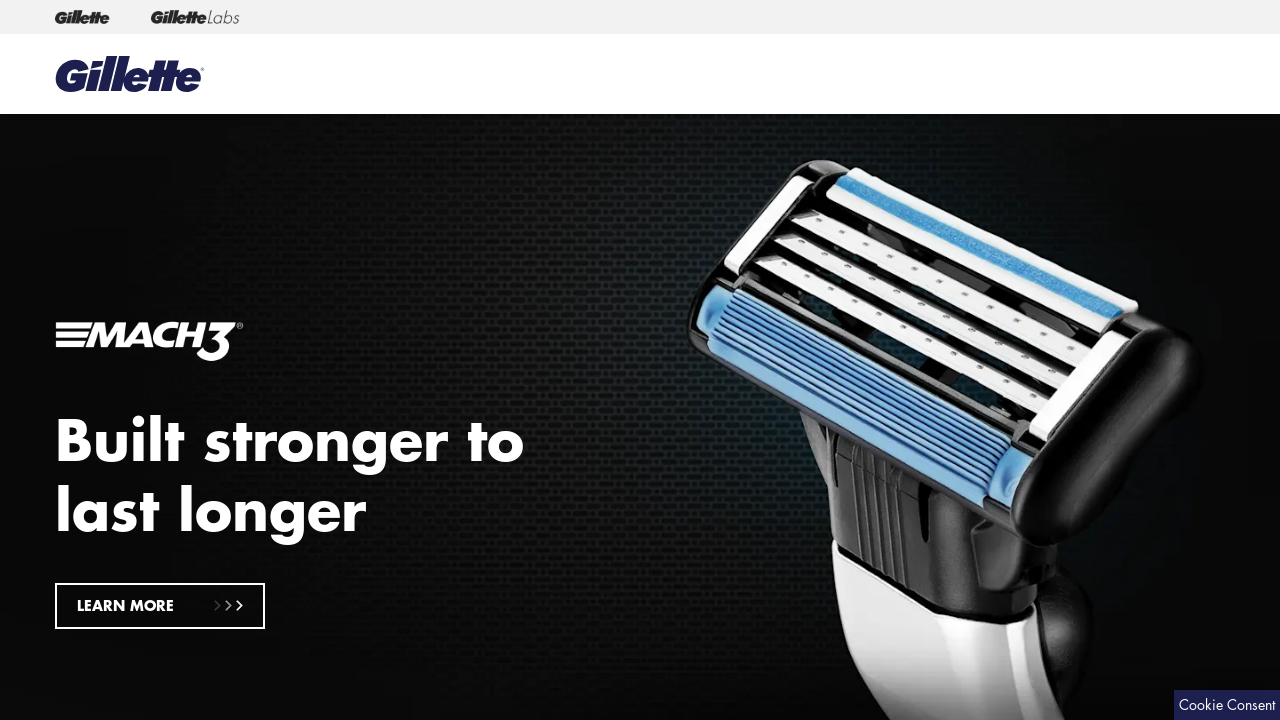

Entered 'razor blades' in the search input field on #search-box-input
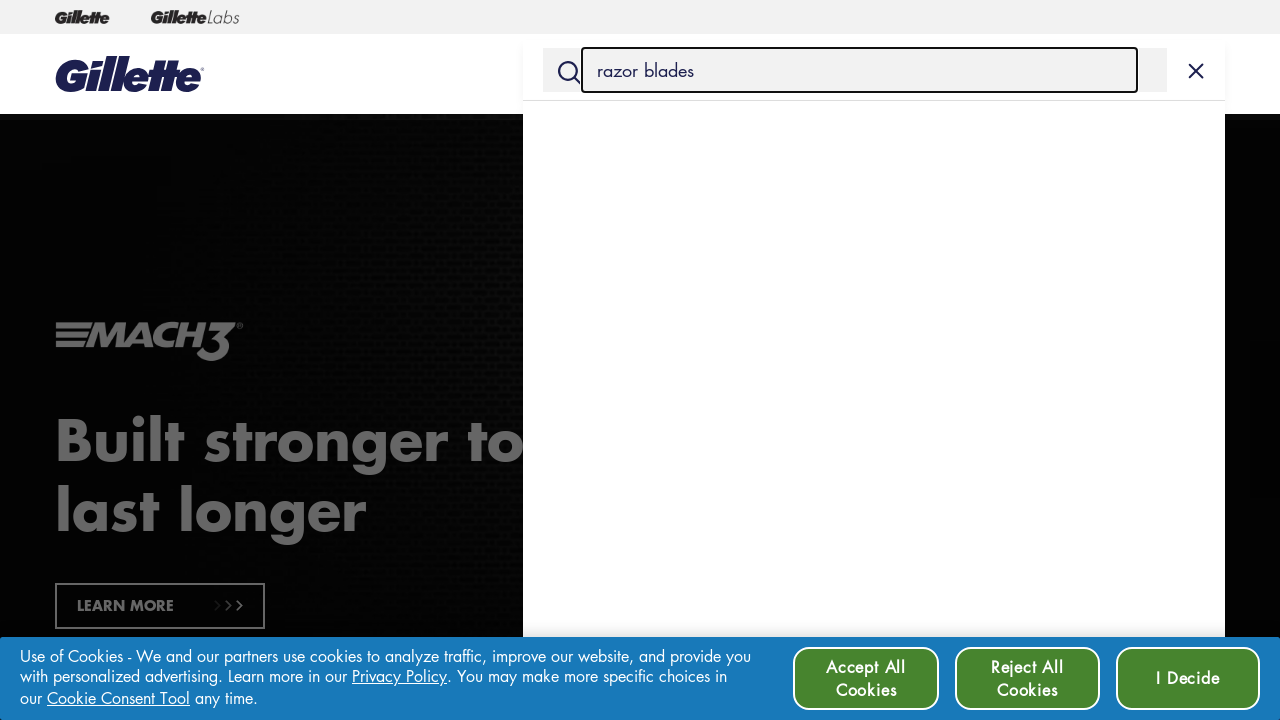

Pressed Enter to submit the search on #search-box-input
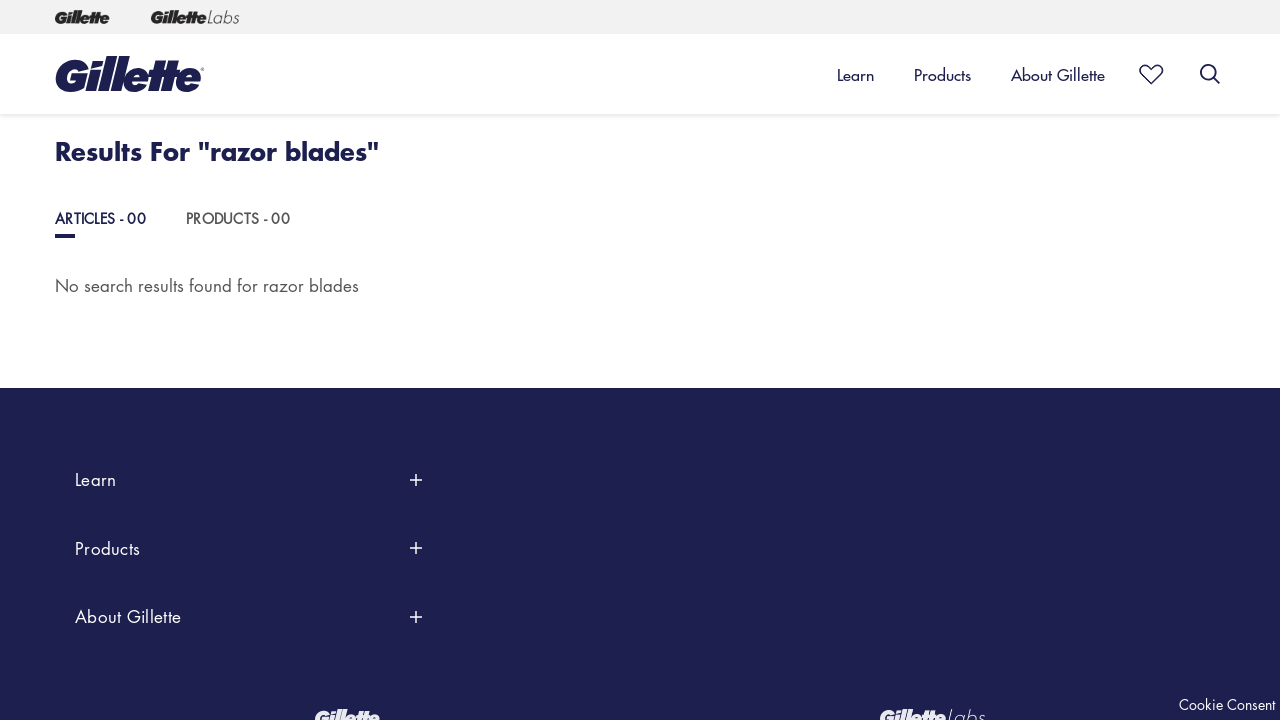

Search results heading appeared on the page
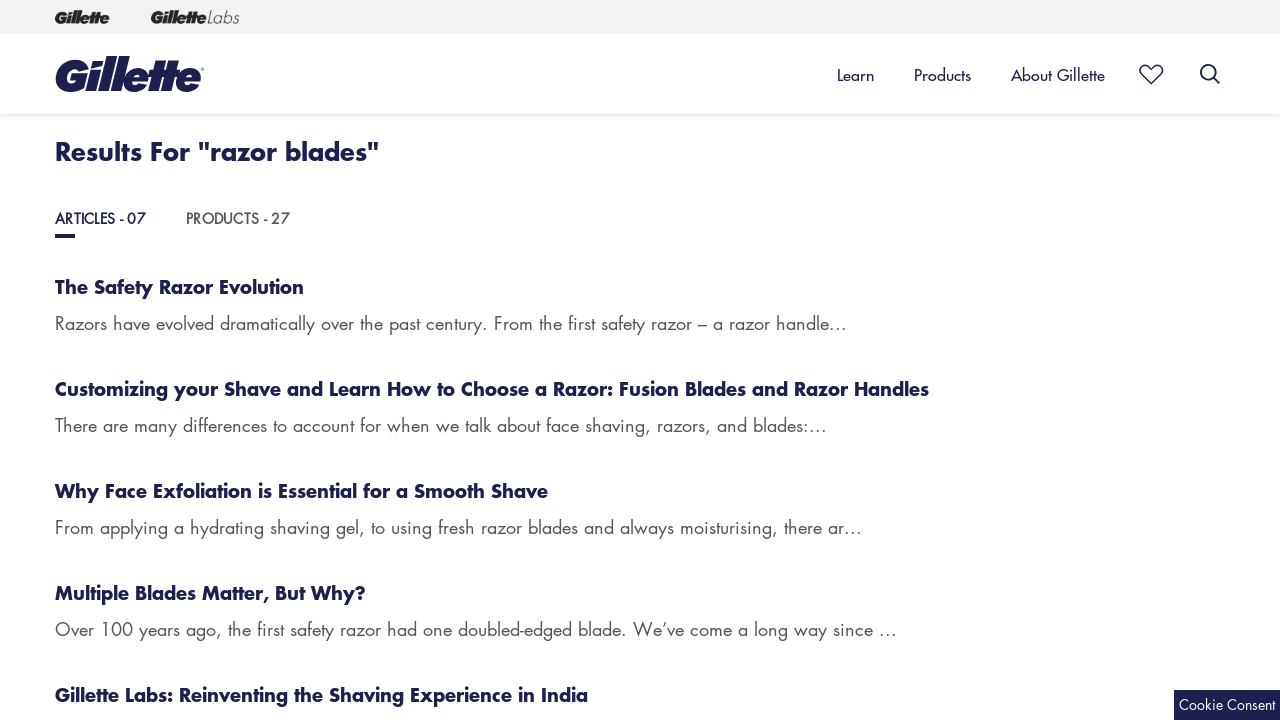

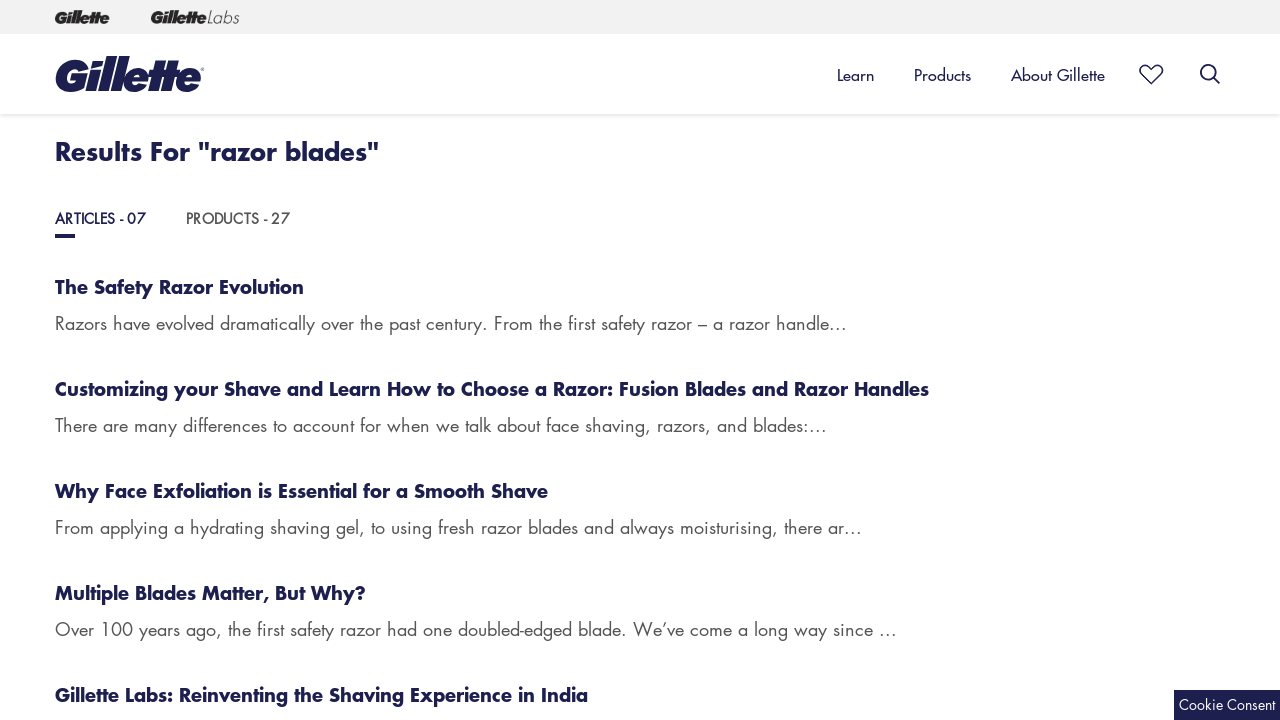